Tests dynamic controls with explicit waits by removing checkbox, verifying message appears, adding it back, and verifying the return message

Starting URL: https://the-internet.herokuapp.com/dynamic_controls

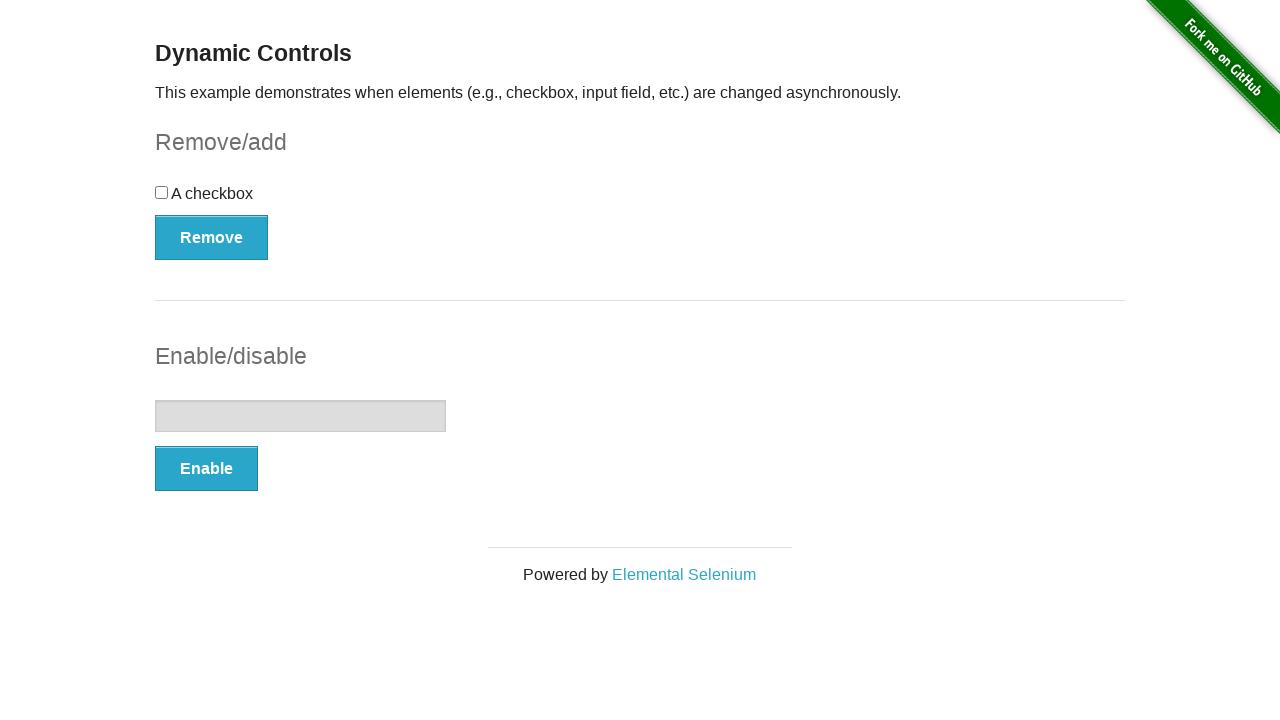

Navigated to dynamic controls page
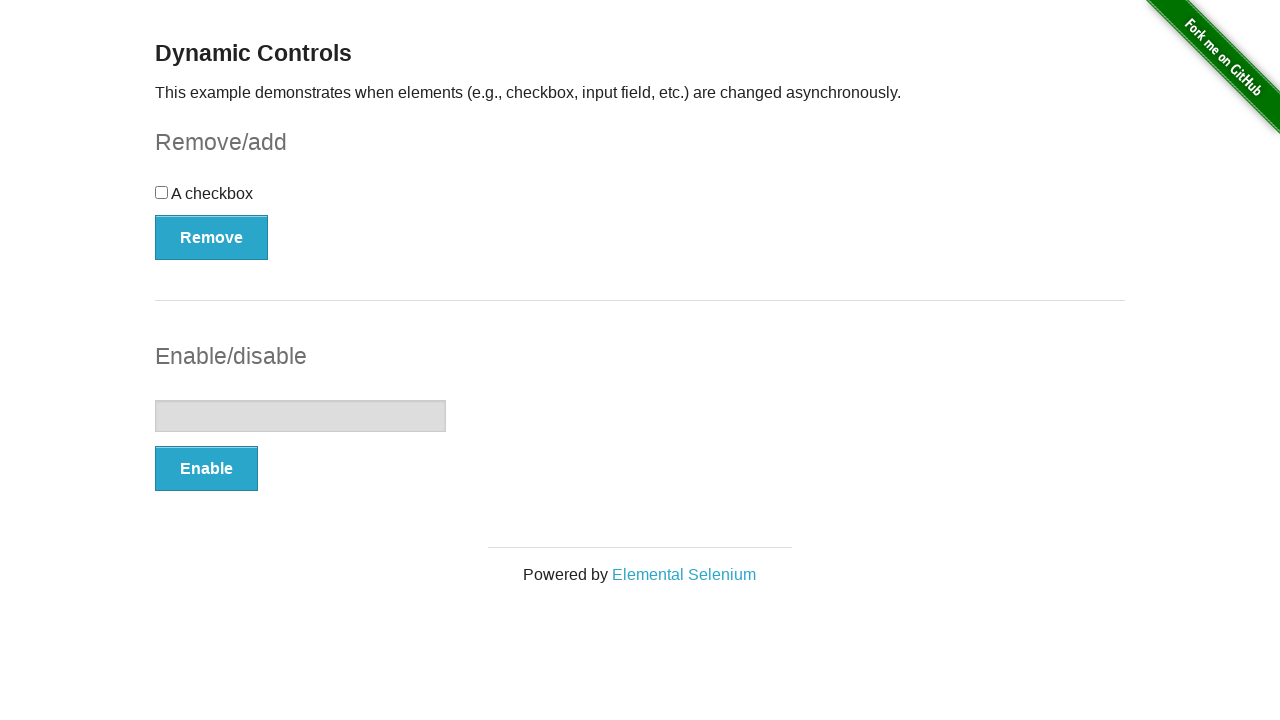

Clicked Remove button to remove checkbox at (212, 237) on button[onclick='swapCheckbox()']
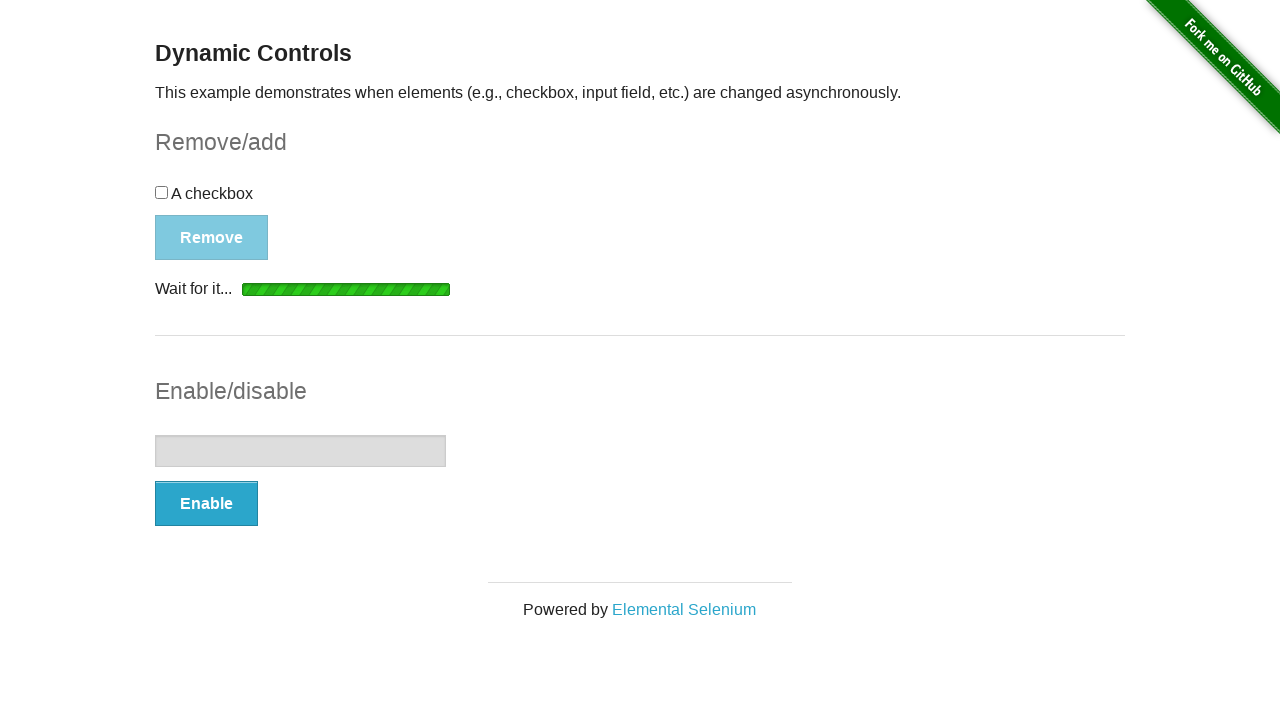

Verified 'It's gone!' message appeared after checkbox removal
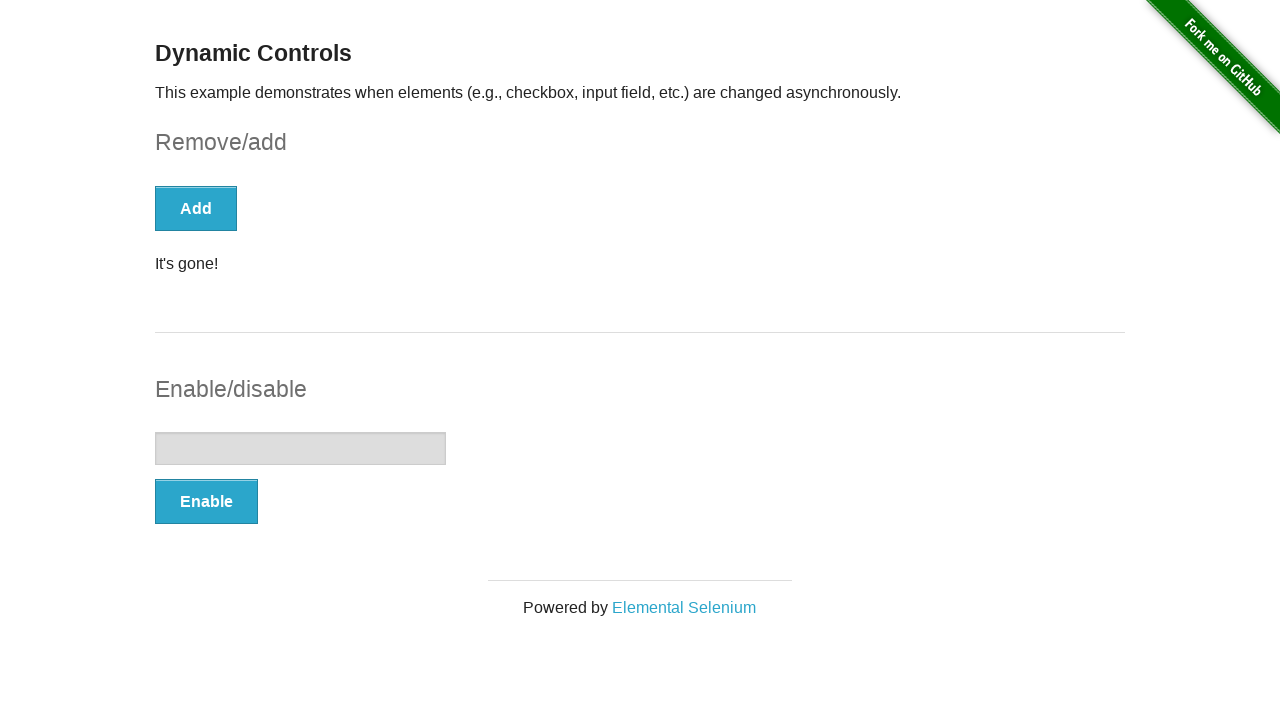

Clicked Add button to bring checkbox back at (196, 208) on button[onclick='swapCheckbox()']
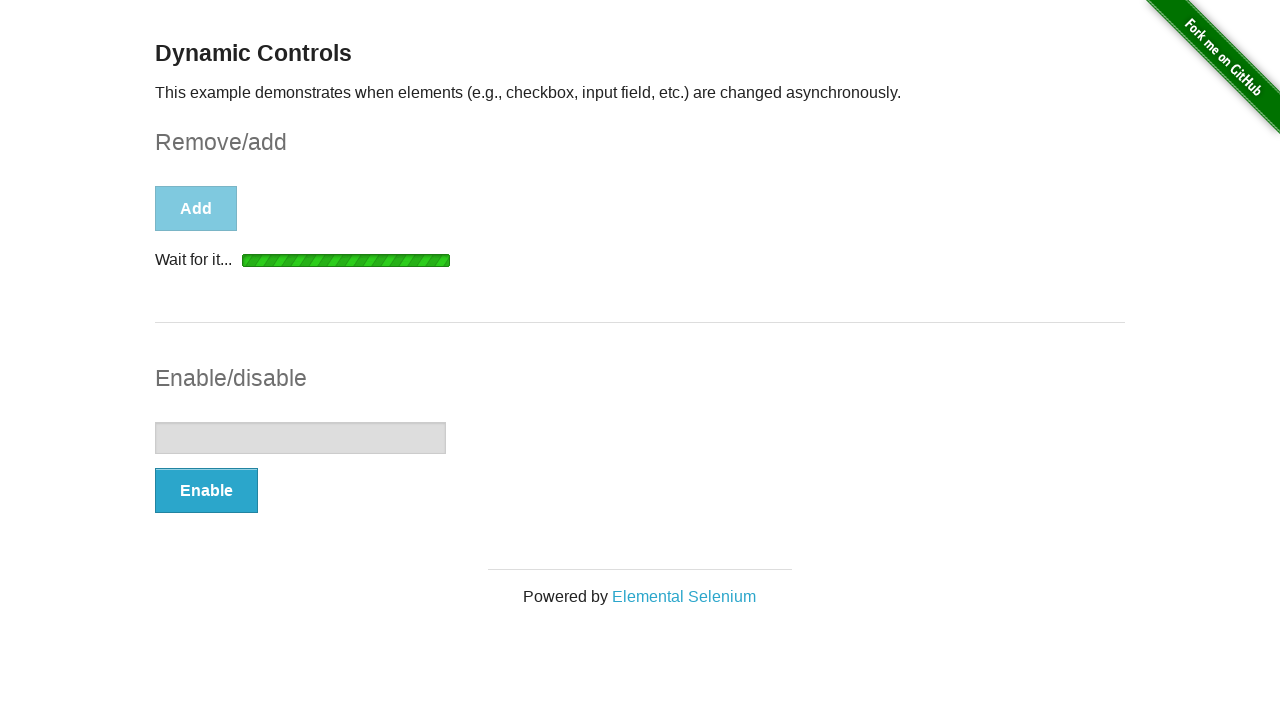

Verified 'It's back!' message appeared after checkbox was restored
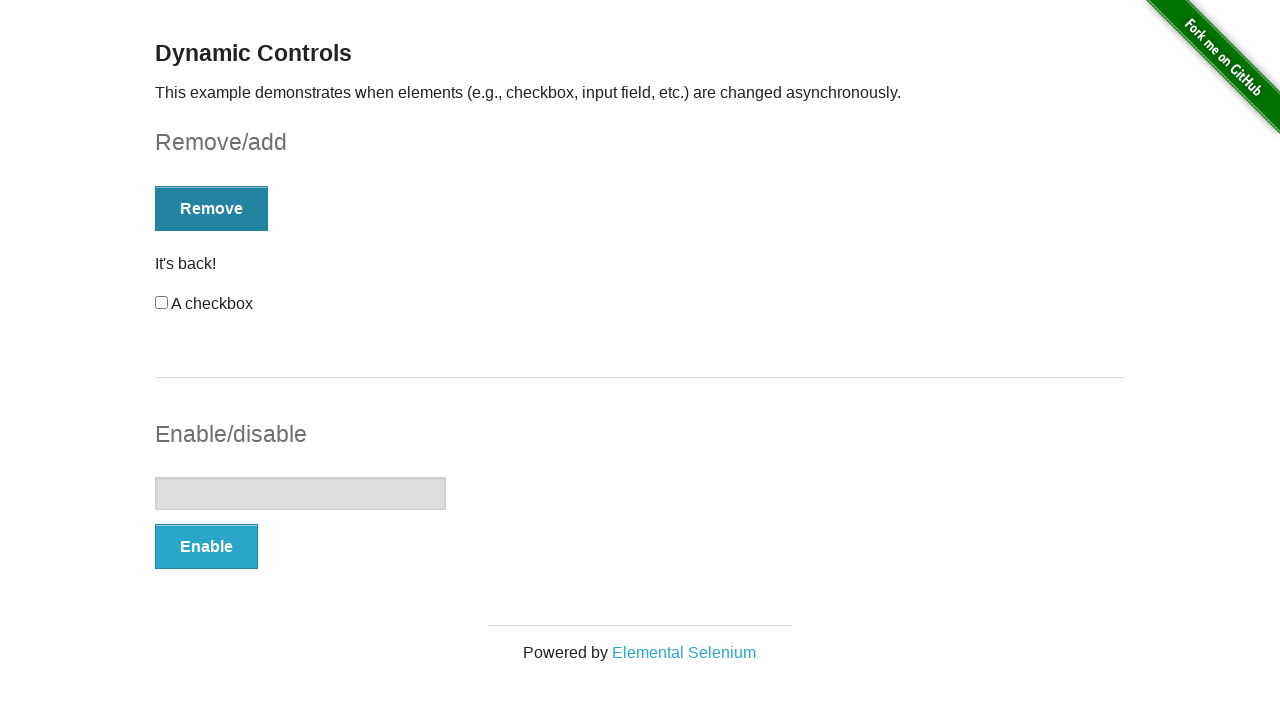

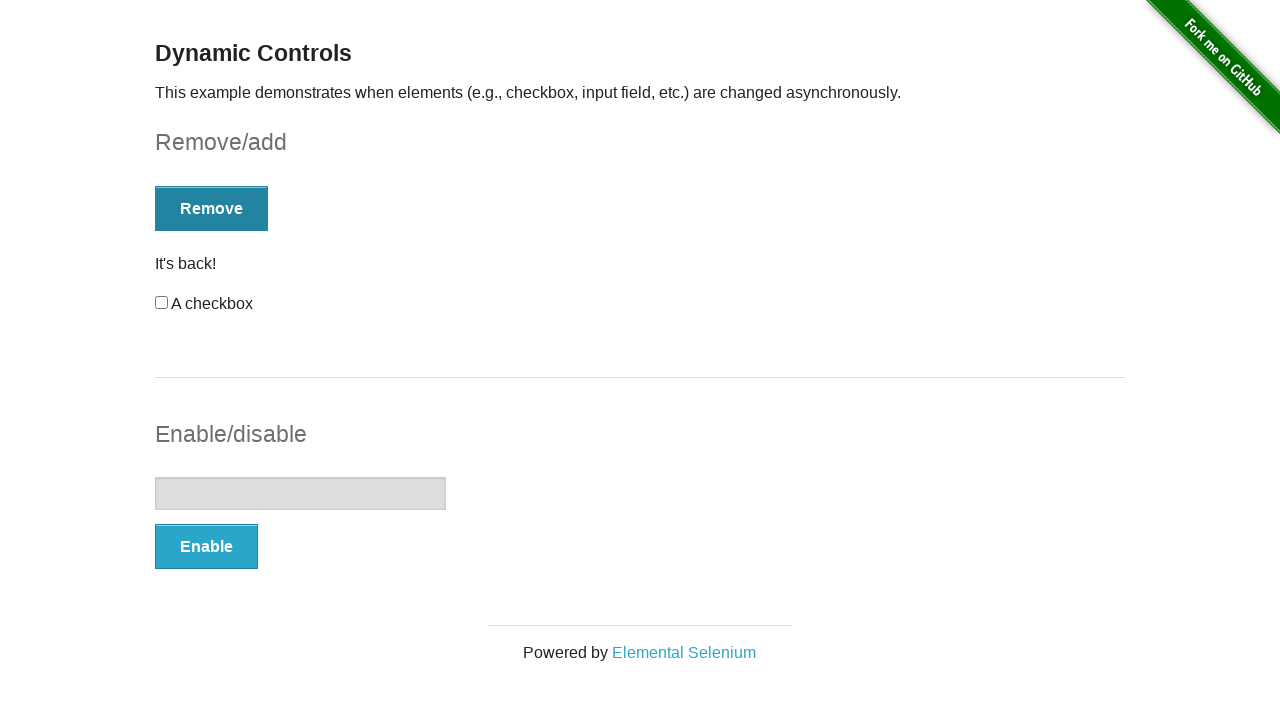